Tests A/B test opt-out by first visiting the main page, adding an opt-out cookie, then navigating to the A/B test page and verifying the opt-out is active.

Starting URL: http://the-internet.herokuapp.com

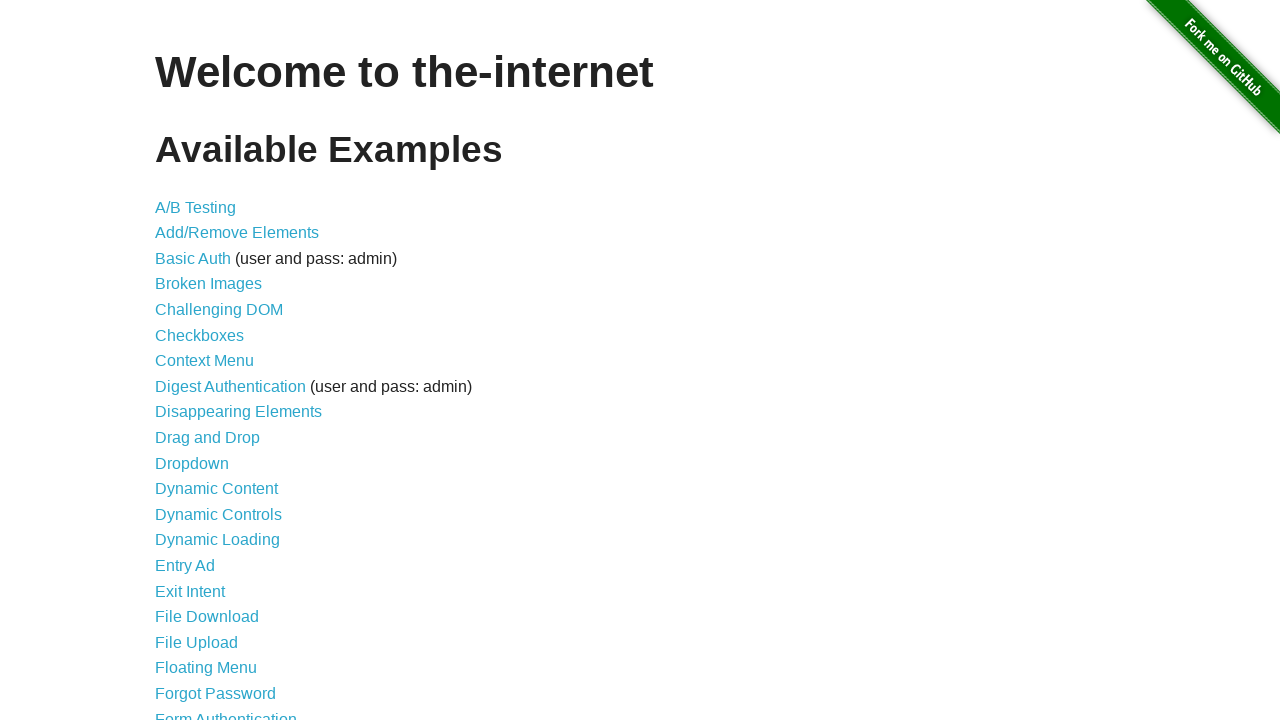

Added optimizelyOptOut cookie to context
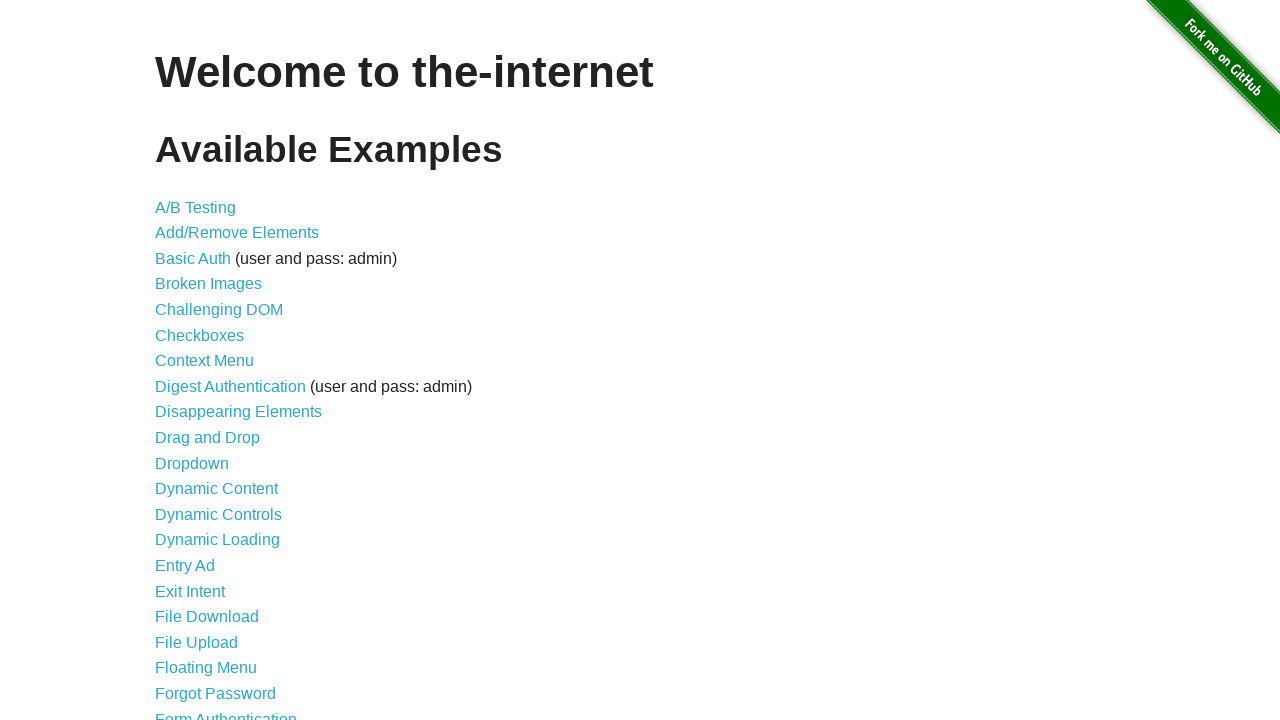

Navigated to A/B test page
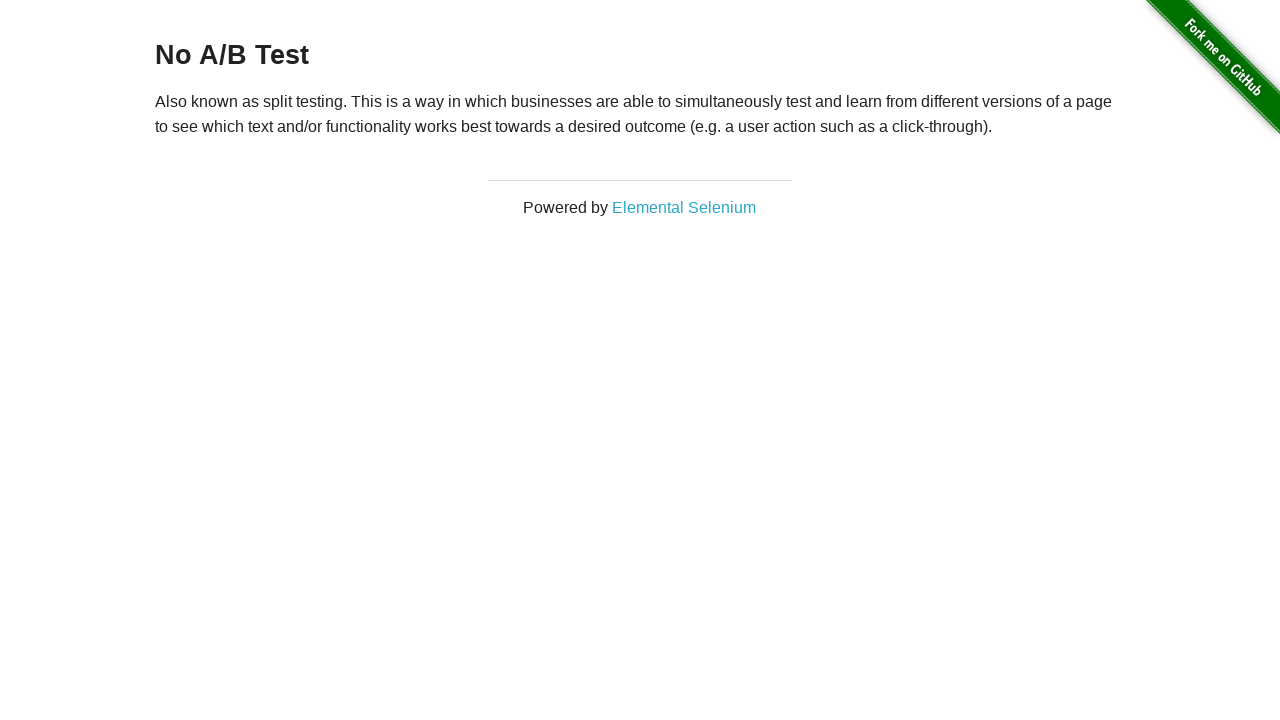

Waited for h3 element to load
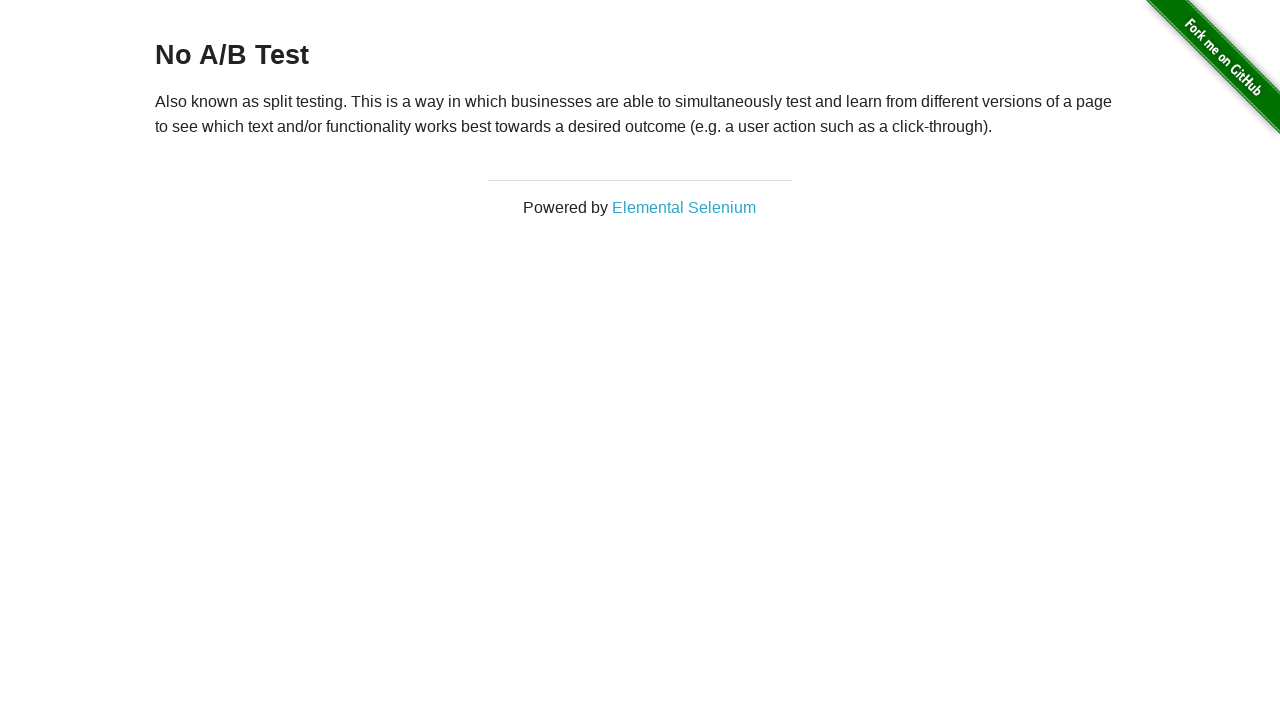

Verified opt-out is active - 'No A/B Test' message displayed
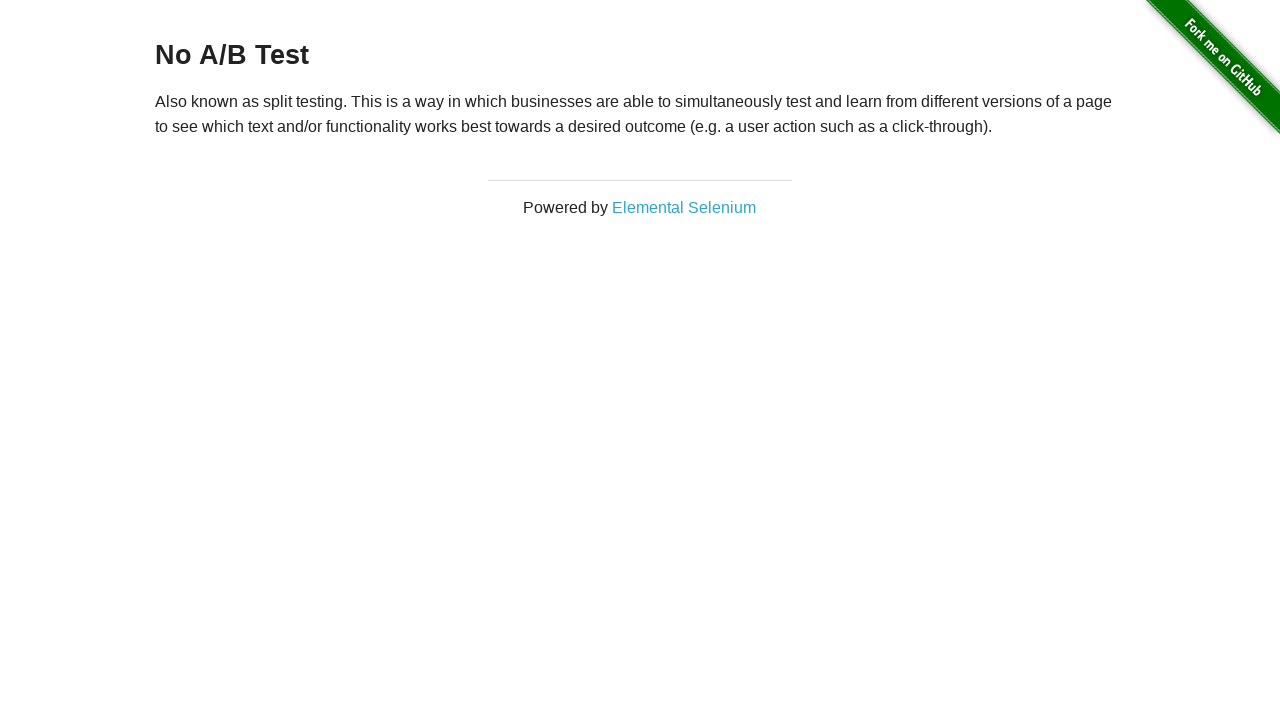

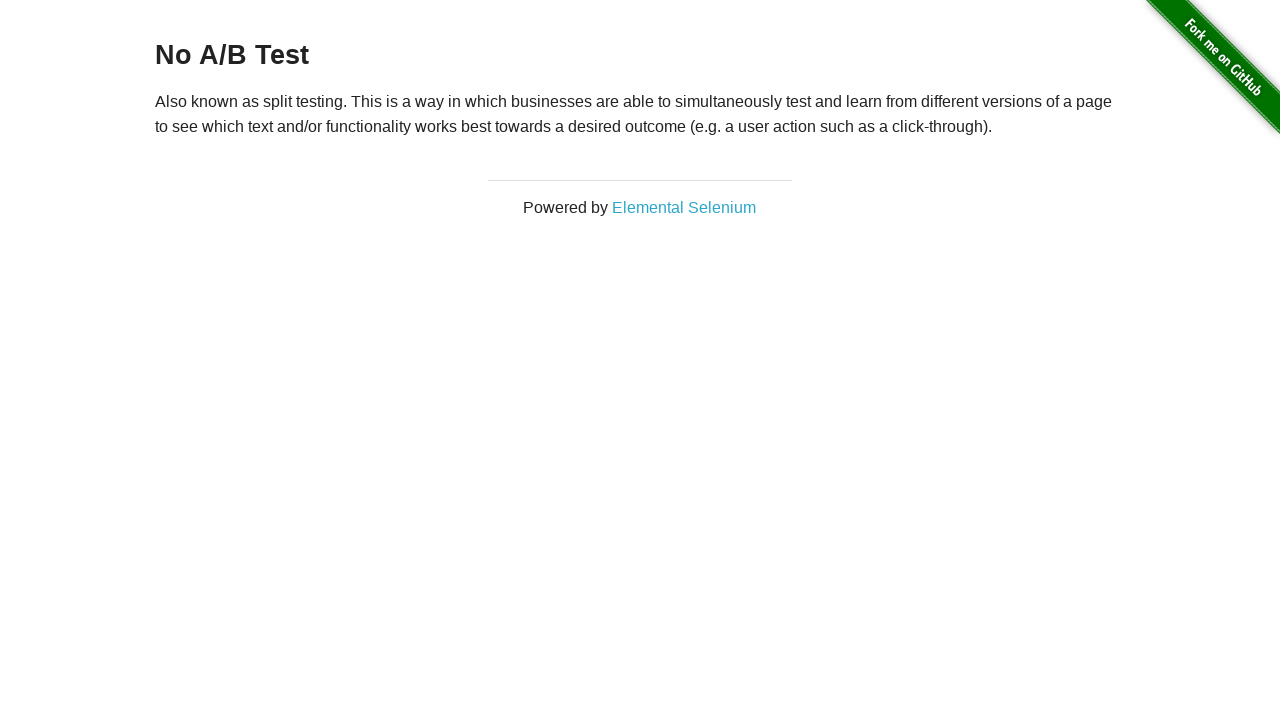